Tests incorrect login functionality by entering invalid credentials and verifying the error message is displayed

Starting URL: https://the-internet.herokuapp.com/login

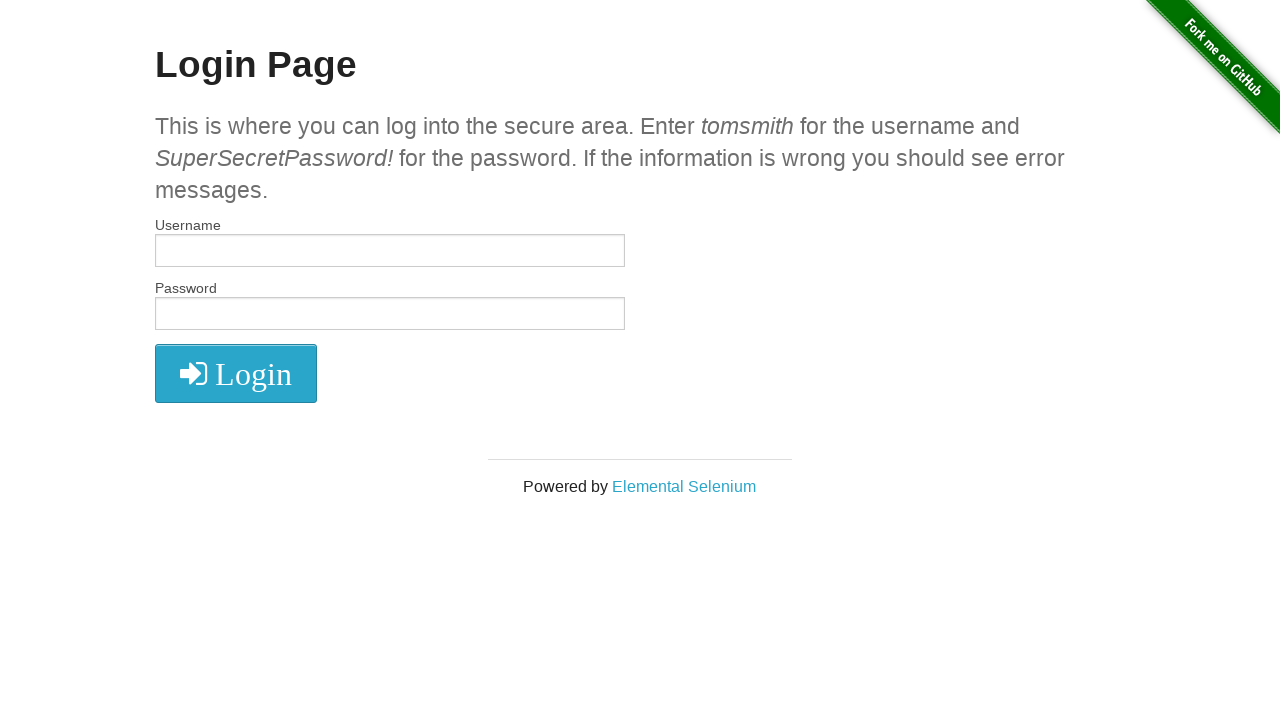

Filled username field with 'user1' on #username
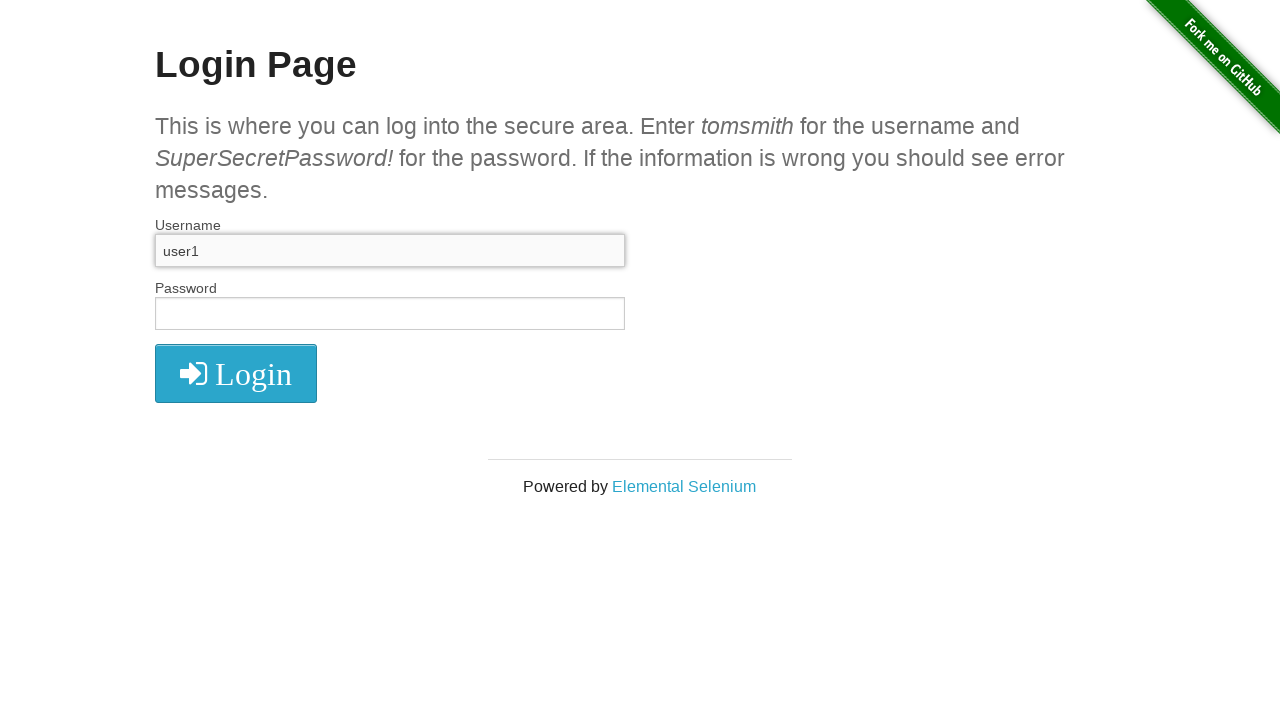

Filled password field with '12345678' on #password
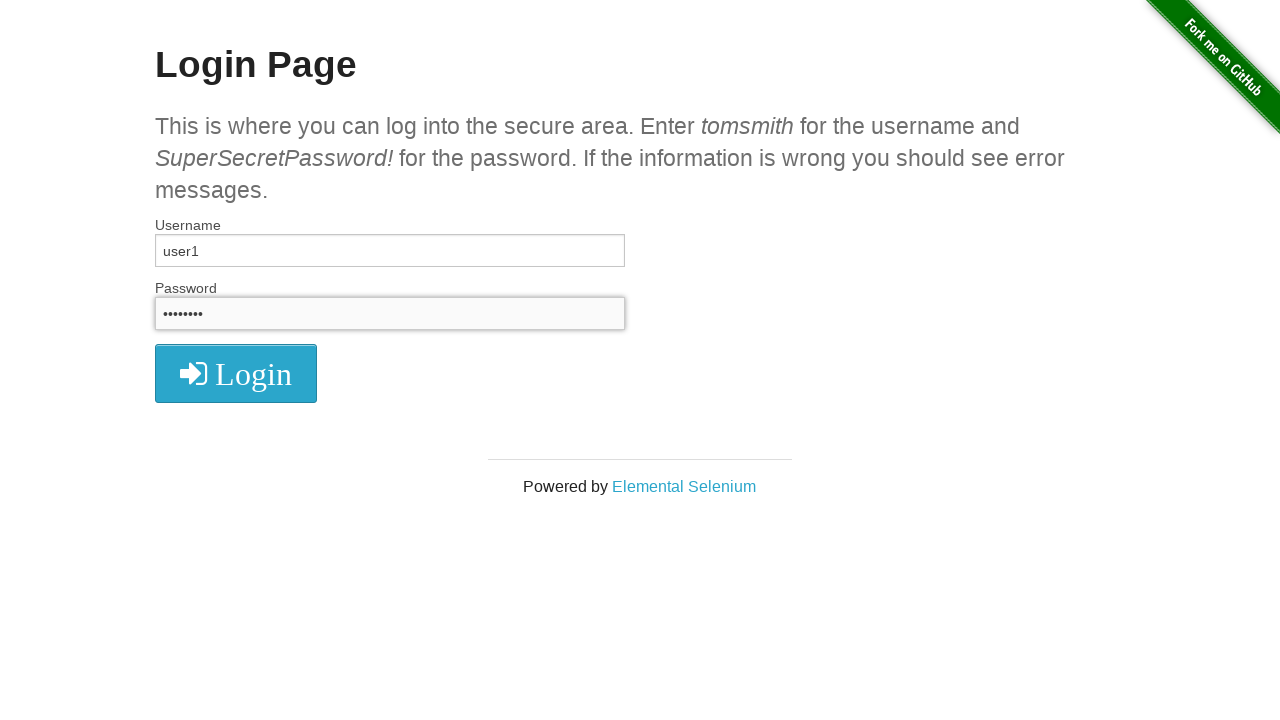

Clicked submit button to attempt login at (236, 373) on button[type='submit']
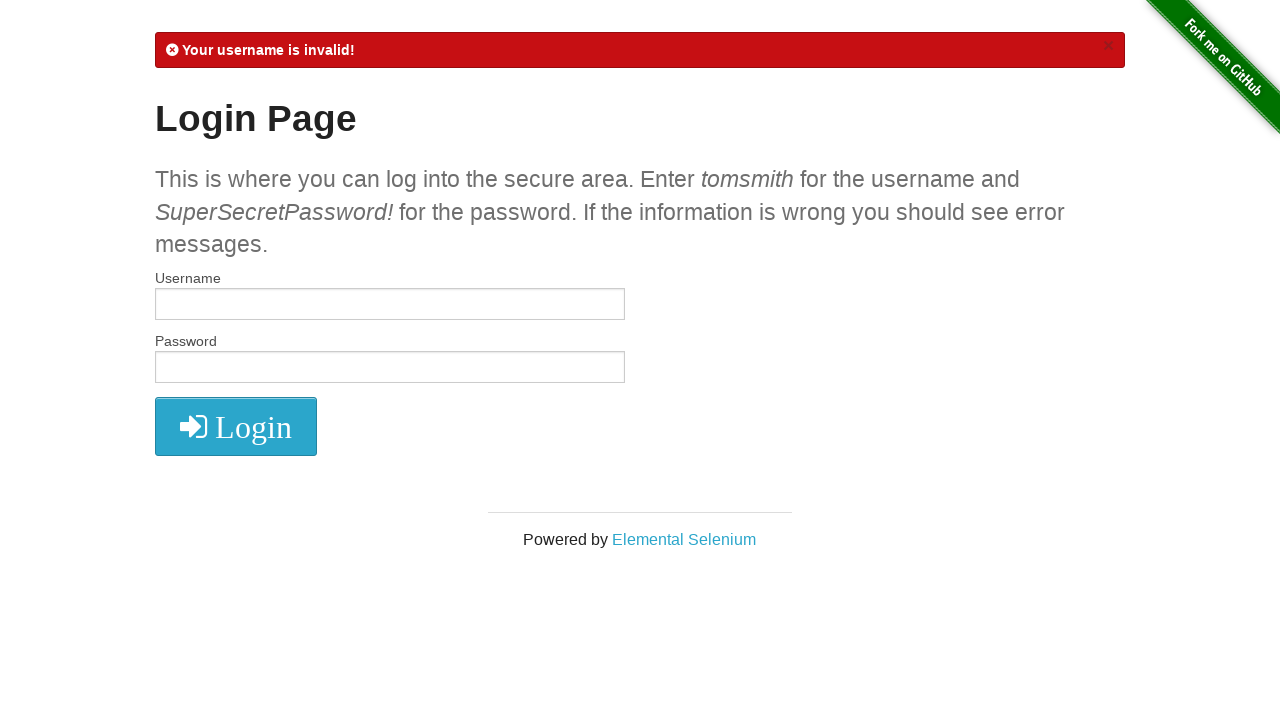

Error message element appeared on the page
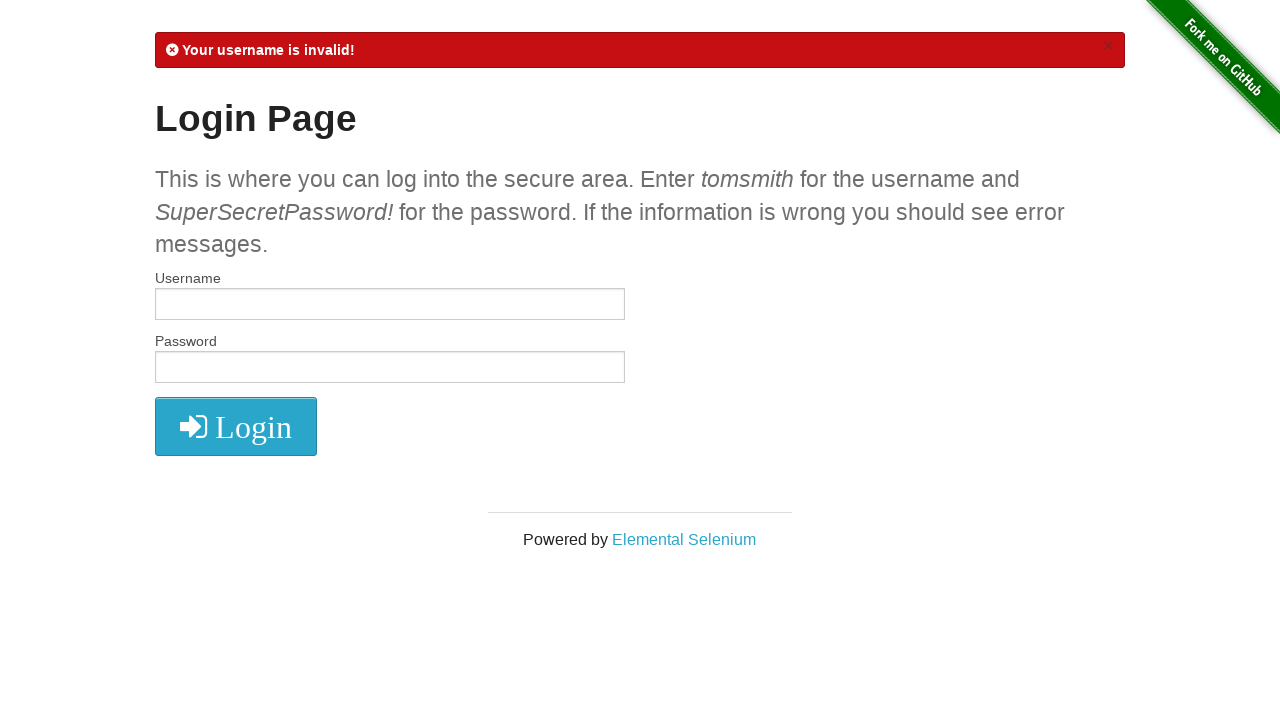

Retrieved error message text: 'Your username is invalid!
            ×'
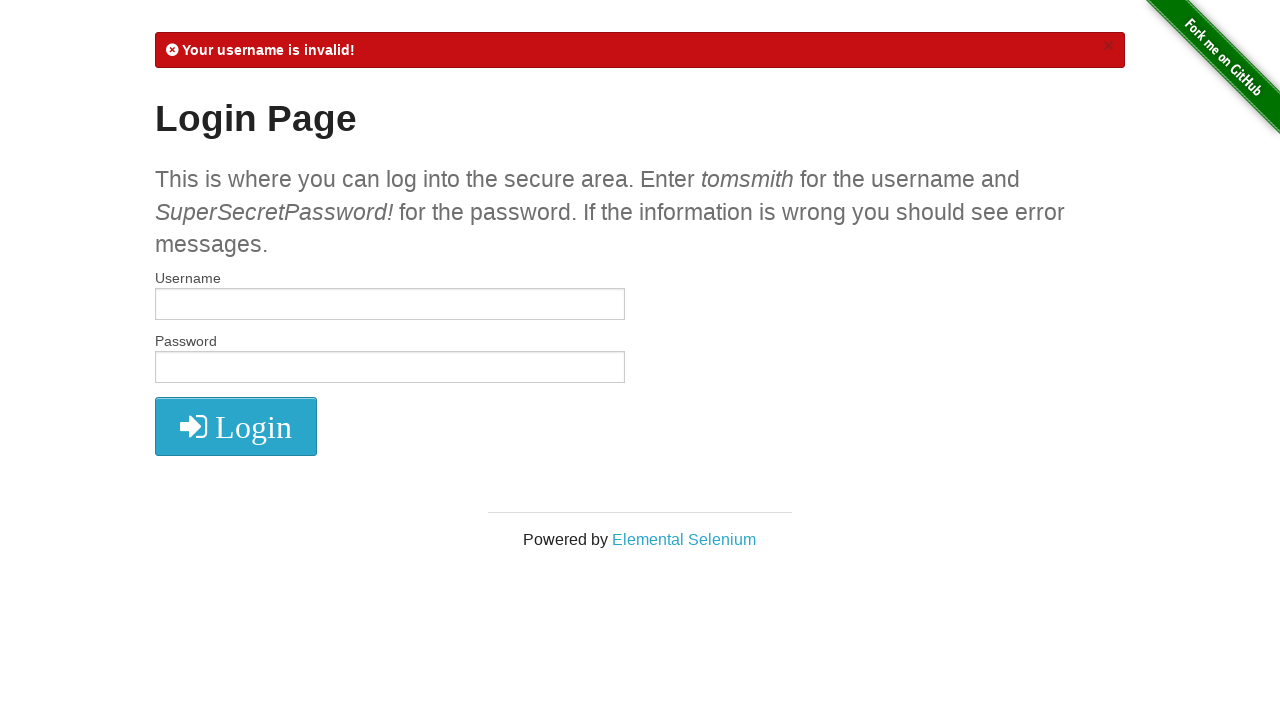

Verified that error message contains 'Your username is invalid!'
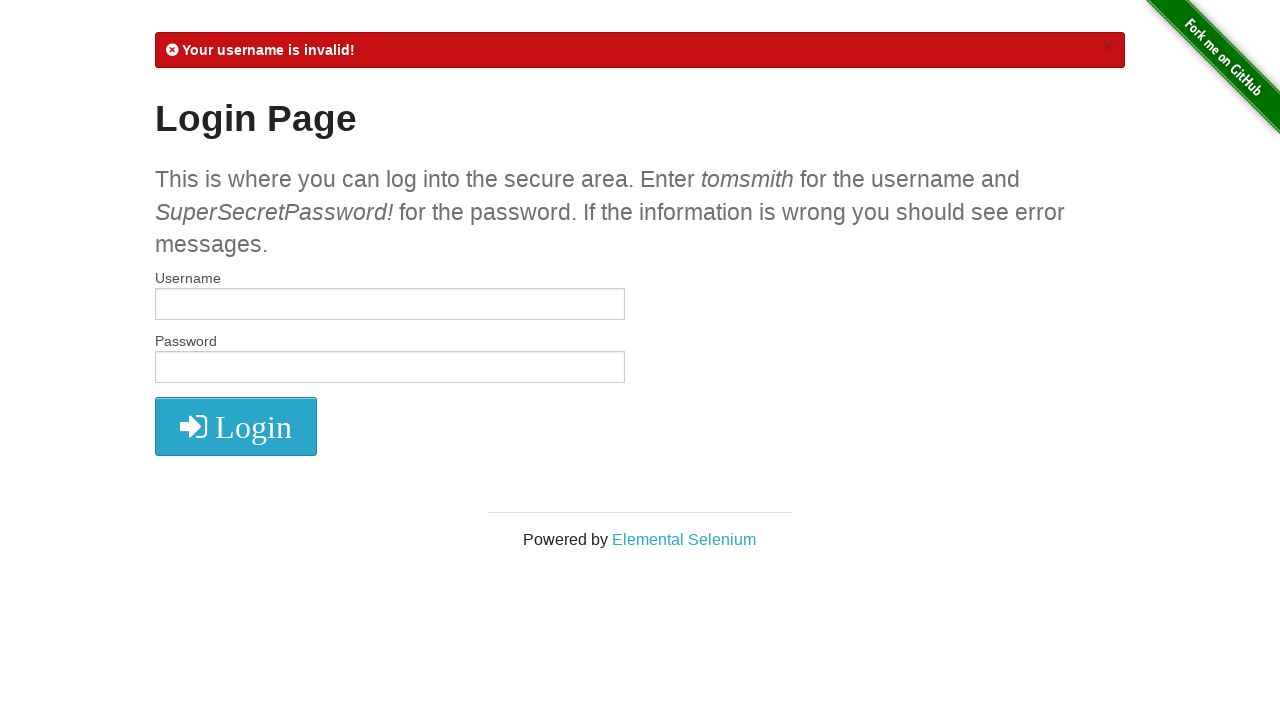

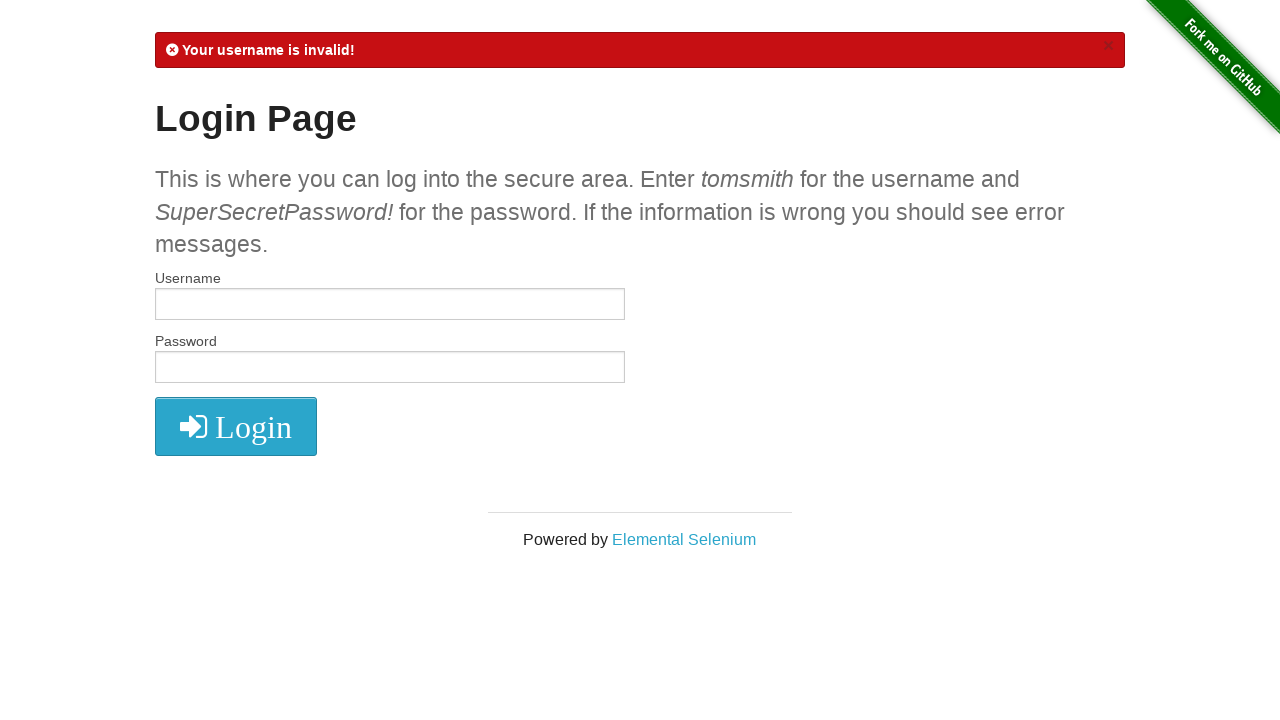